Tests the borrowing calculator by filling in financial details (income, expenses, loans) and verifying the estimated borrowing amount

Starting URL: https://www.anz.com.au/personal/home-loans/calculators-tools/much-borrow/

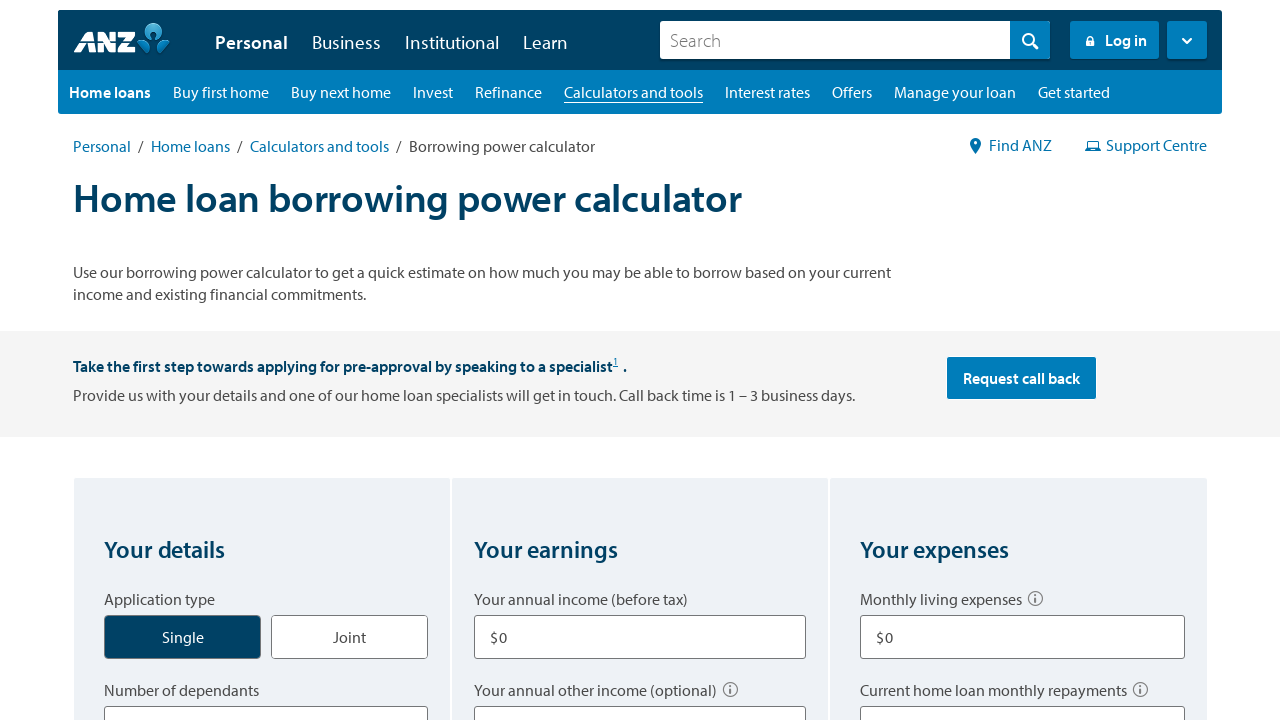

Selected applicant type as Single at (204, 626) on #application_type_single
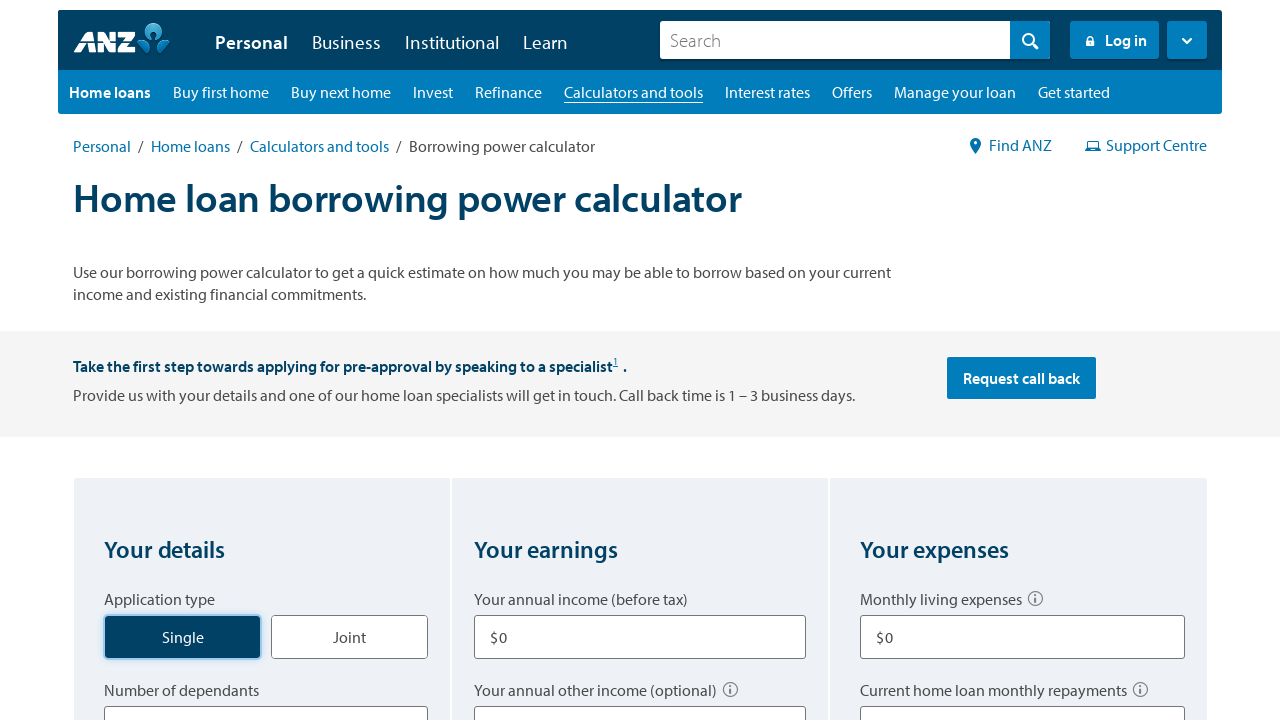

Selected number of dependants as 0 on select[title='Number of dependants']
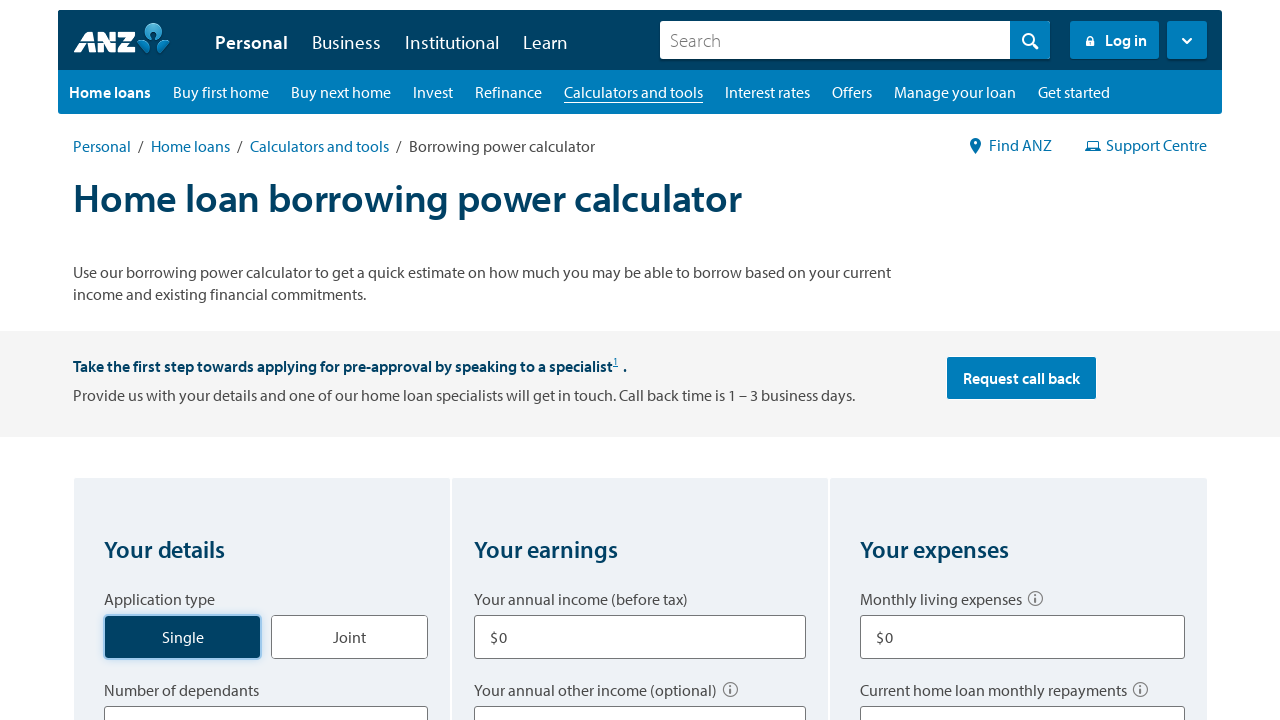

Selected property type as Home at (213, 360) on #borrow_type_home
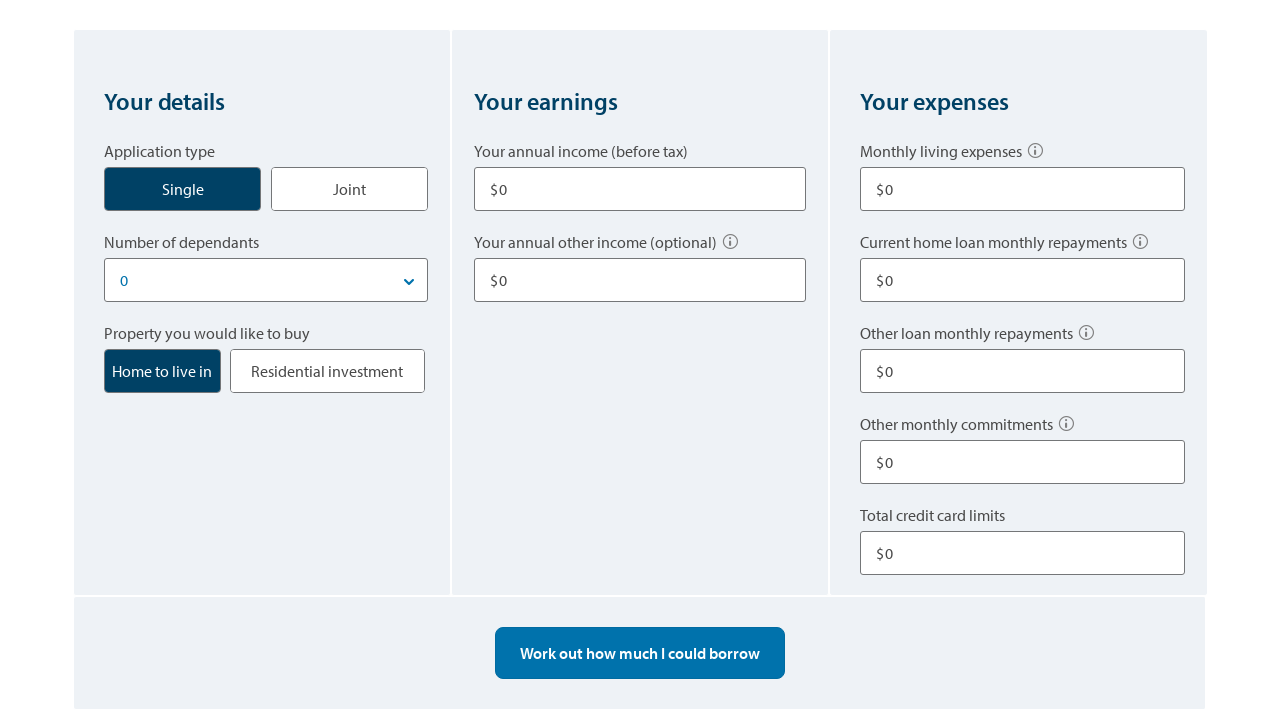

Entered annual income of $80,000 on input[aria-labelledby='q2q1']
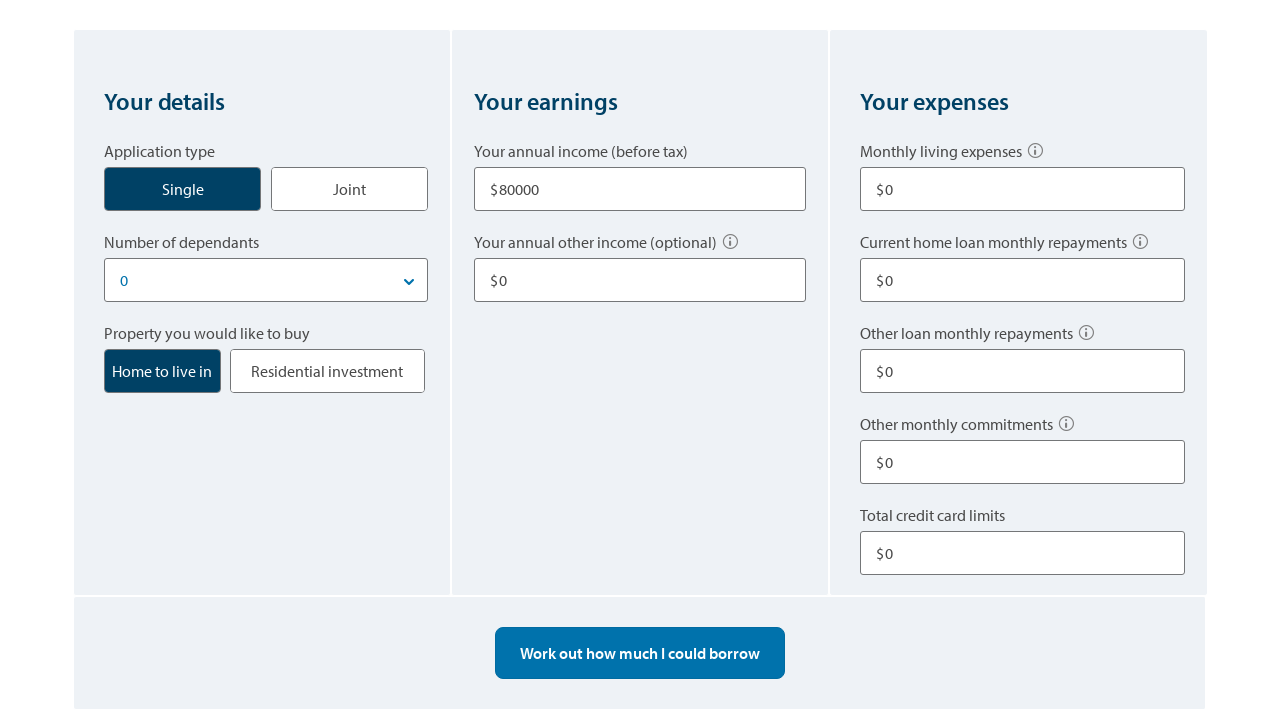

Entered other income of $10,000 on input[aria-labelledby='q2q2']
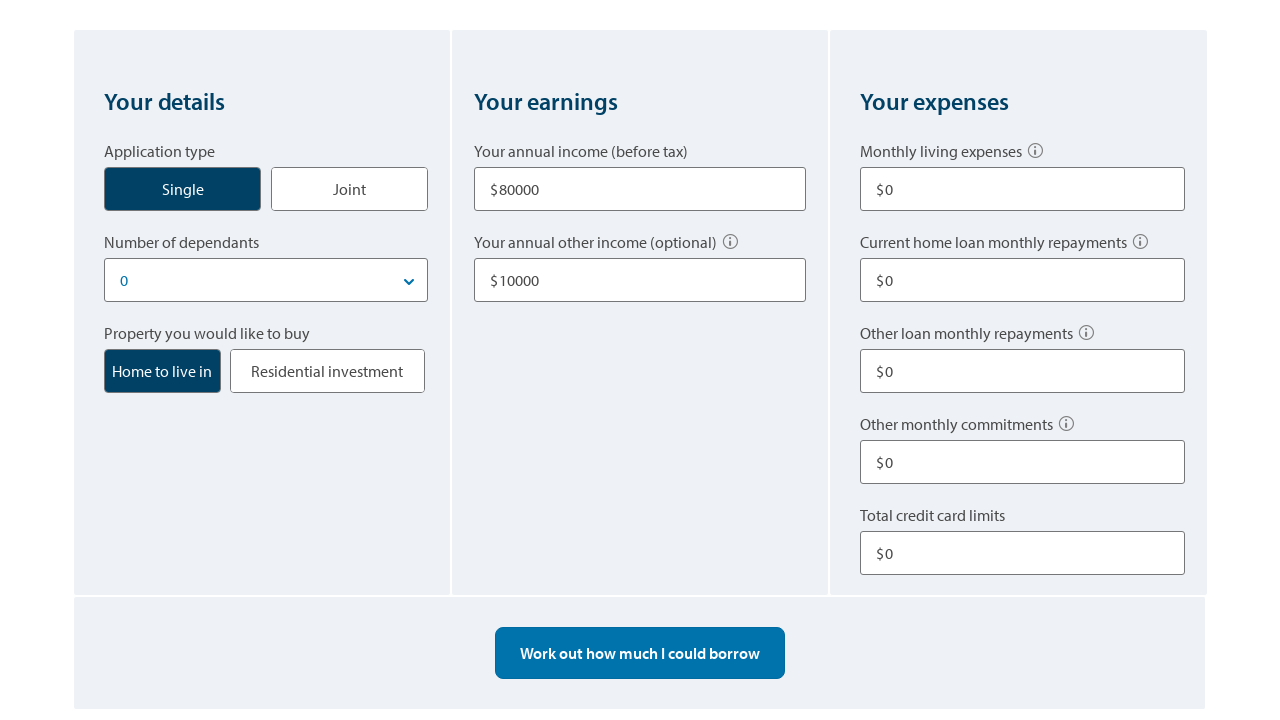

Entered living expenses of $500 on input[aria-labelledby='q3q1']
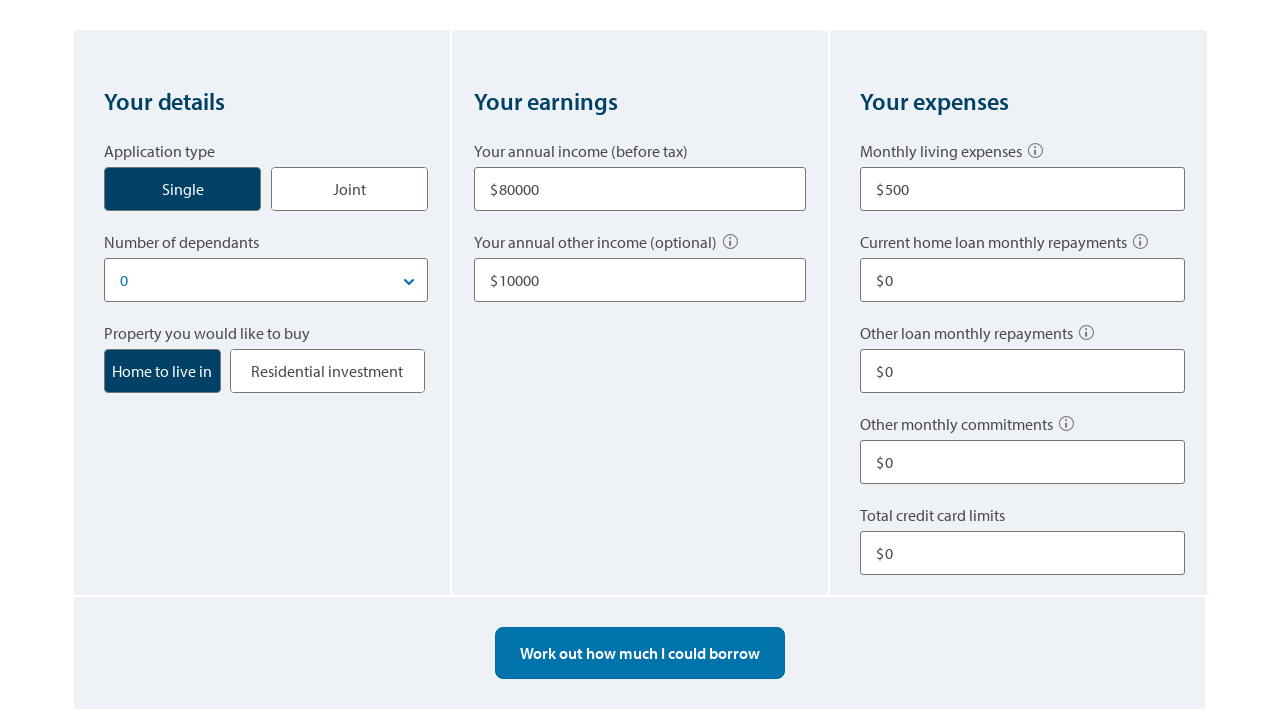

Entered current home loan repayments of $0 on input[aria-labelledby='q3q2']
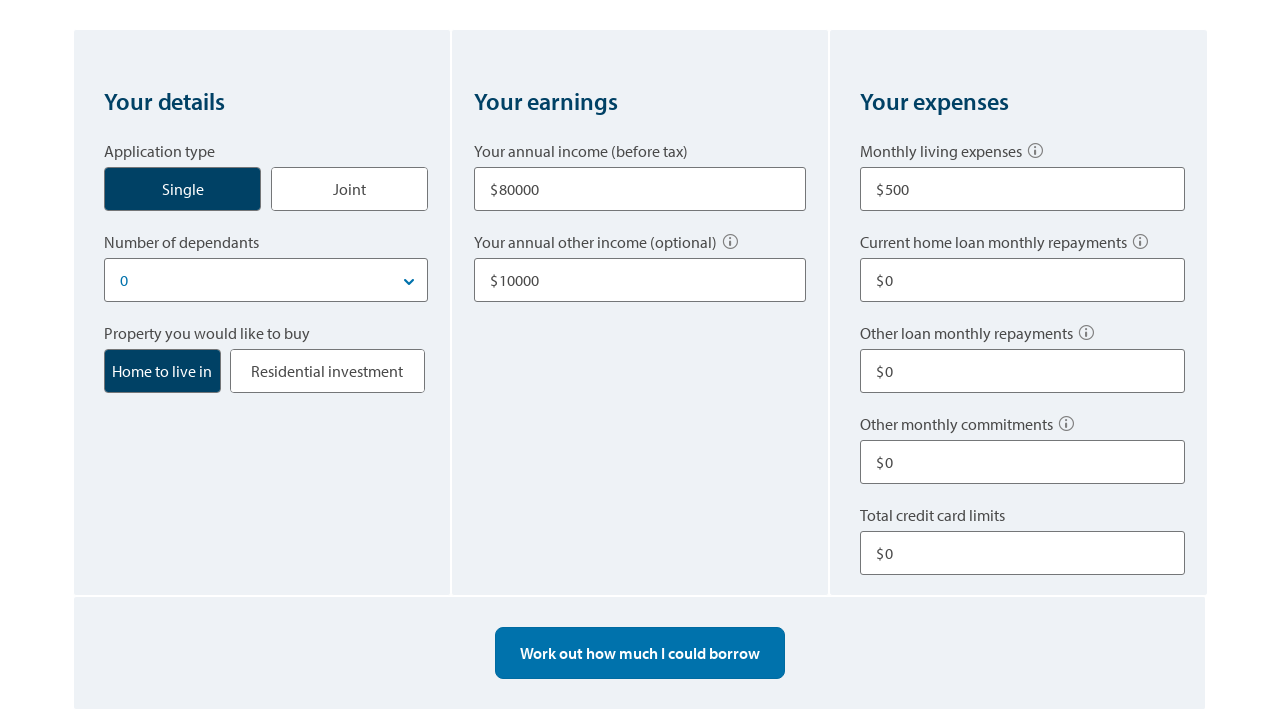

Entered other loan repayments of $100 on input[aria-labelledby='q3q3']
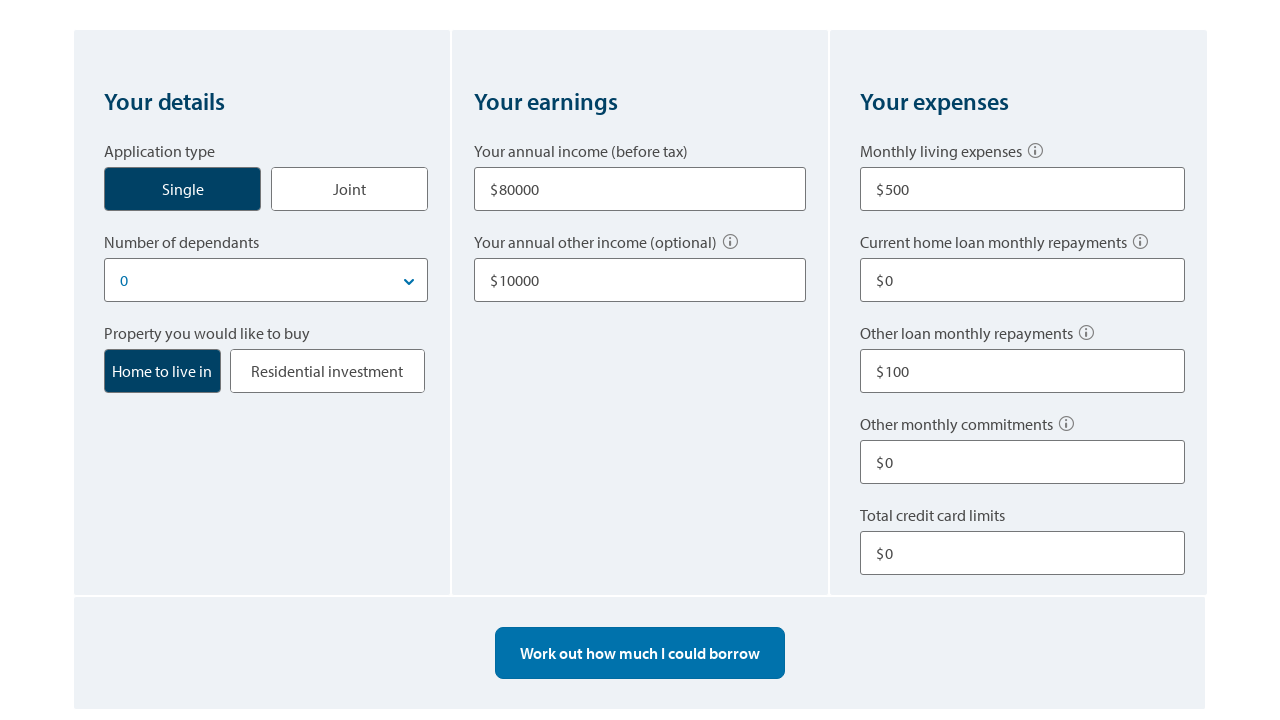

Entered other commitments of $0 on input[aria-labelledby='q3q4']
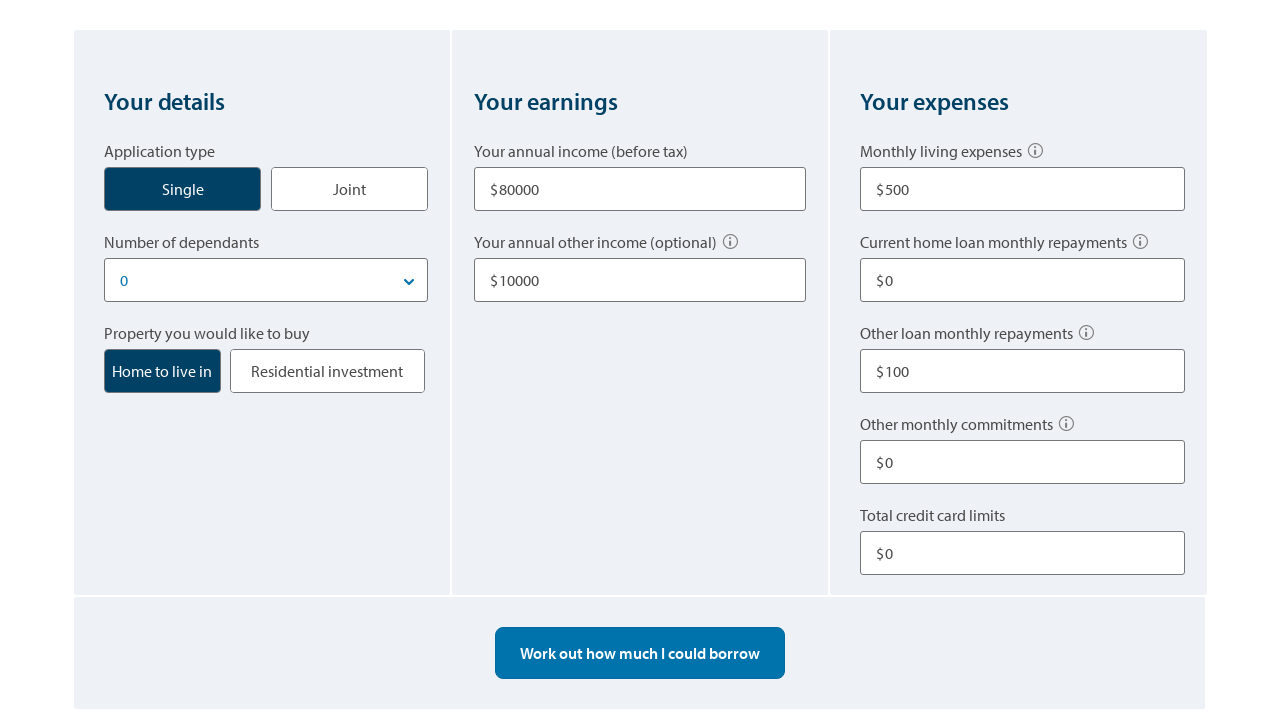

Entered credit card limit of $10,000 on input[aria-labelledby='q3q5']
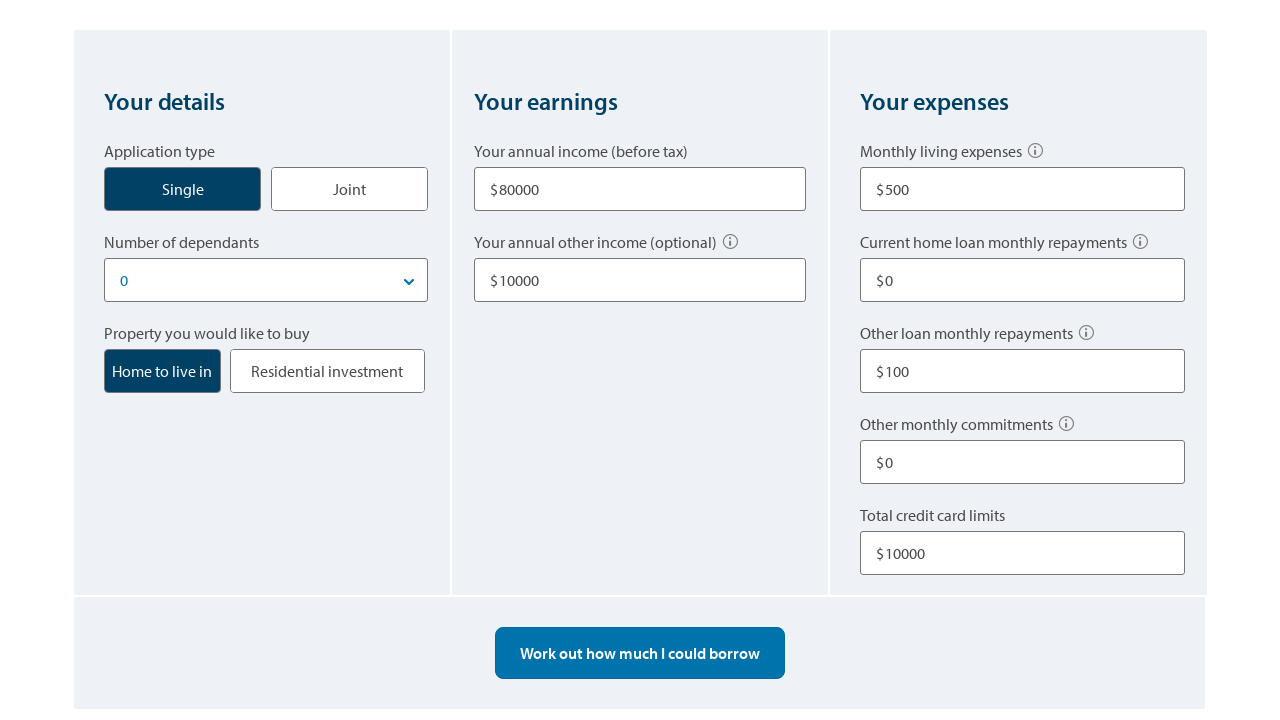

Clicked estimate button to calculate borrowing amount at (640, 653) on div.borrow__calculate.text--center.clearfix
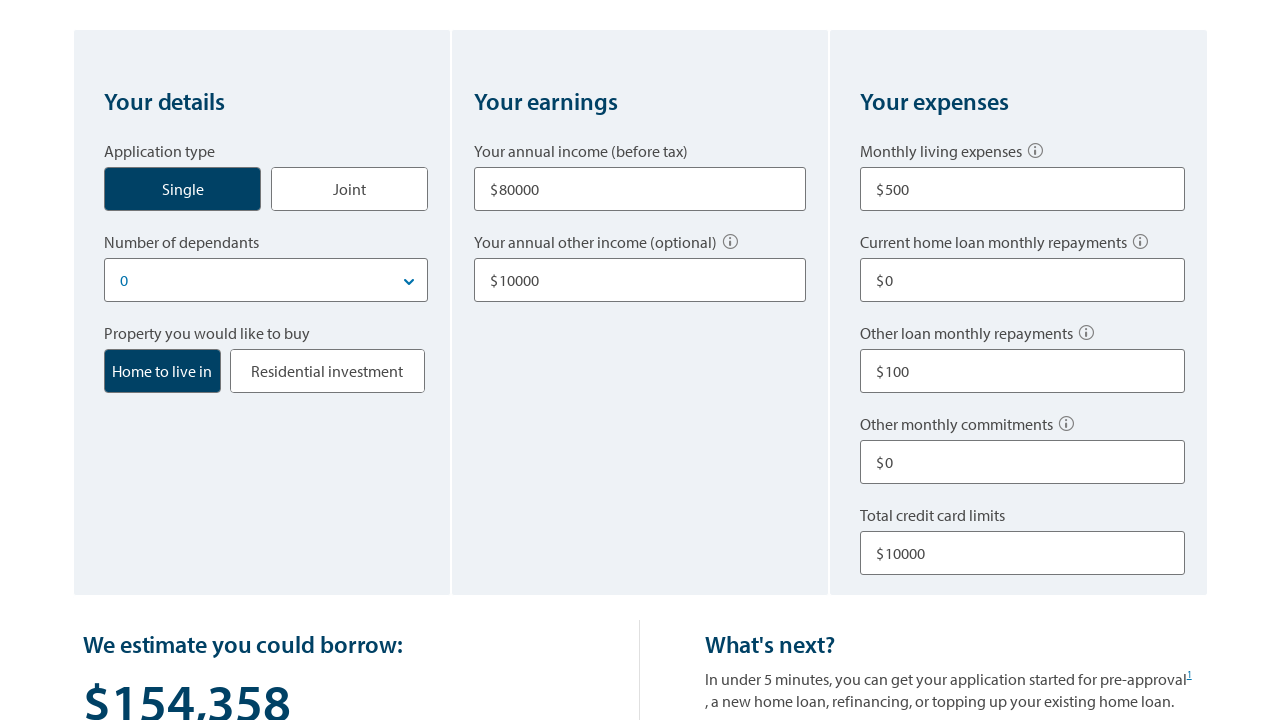

Borrowing estimate result loaded and displayed
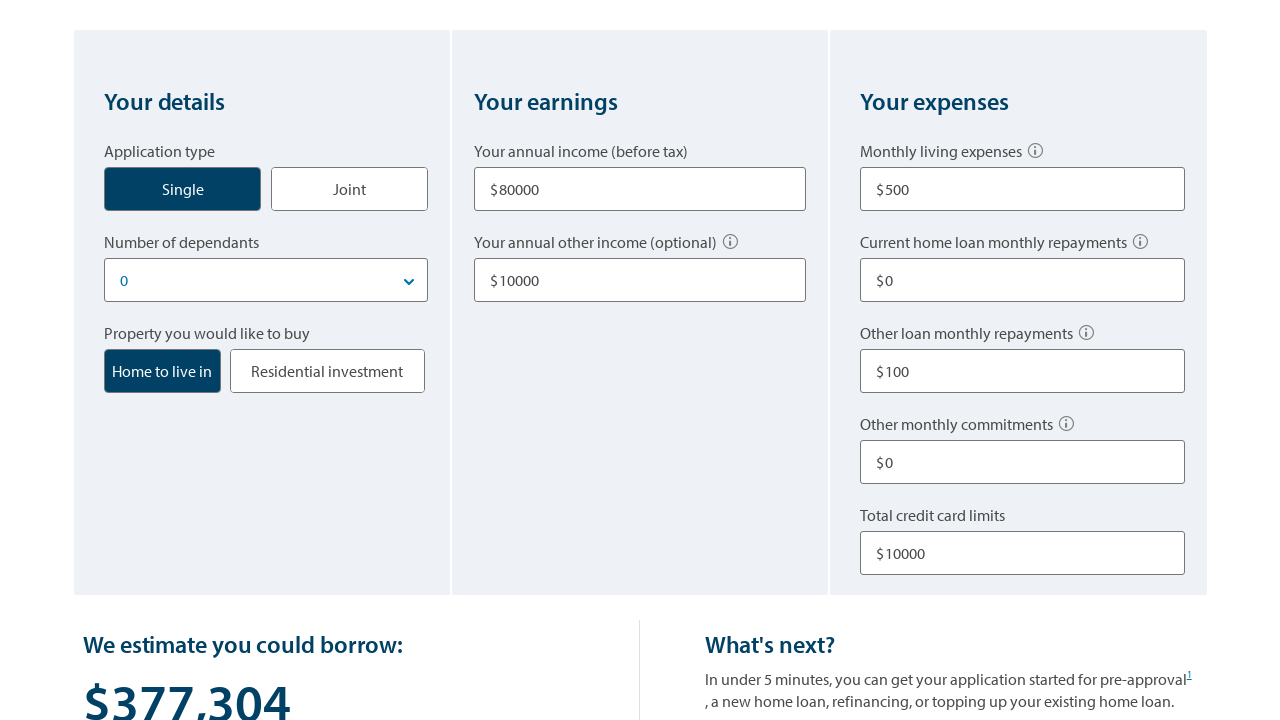

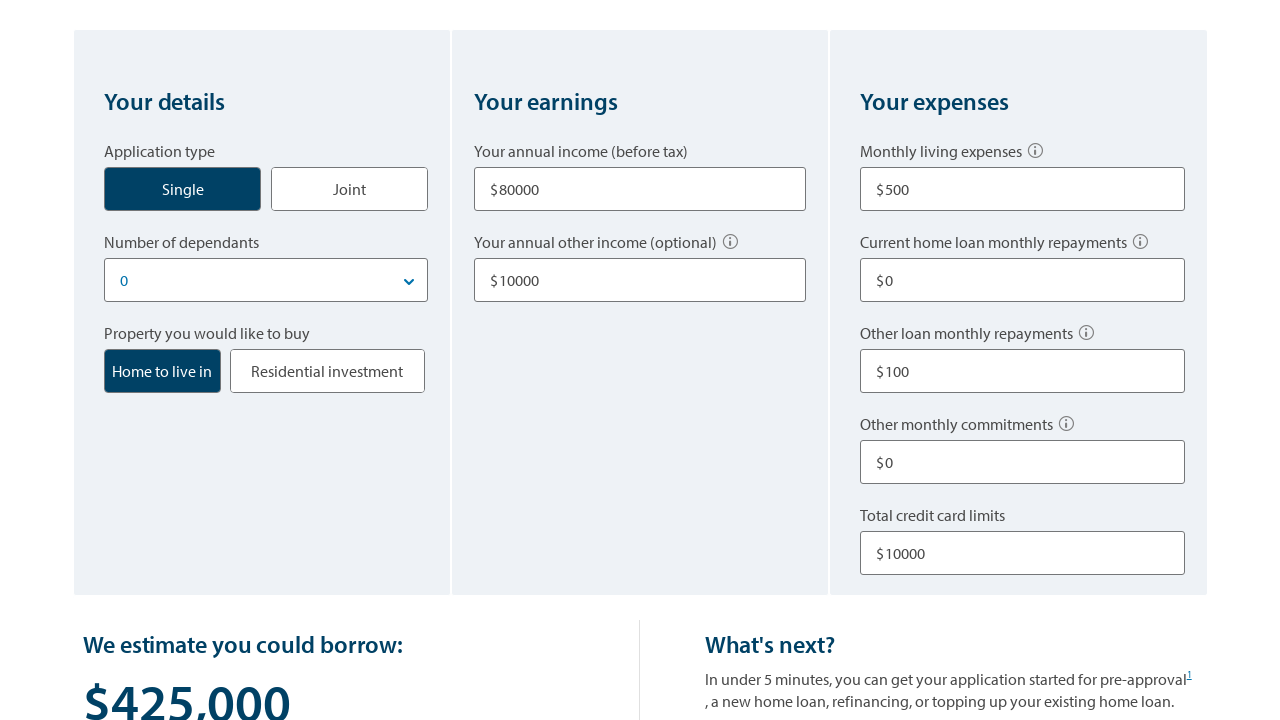